Tests iframe handling by navigating to a frames practice page and filling a text box with a name value.

Starting URL: https://www.hyrtutorials.com/p/frames-practice.html

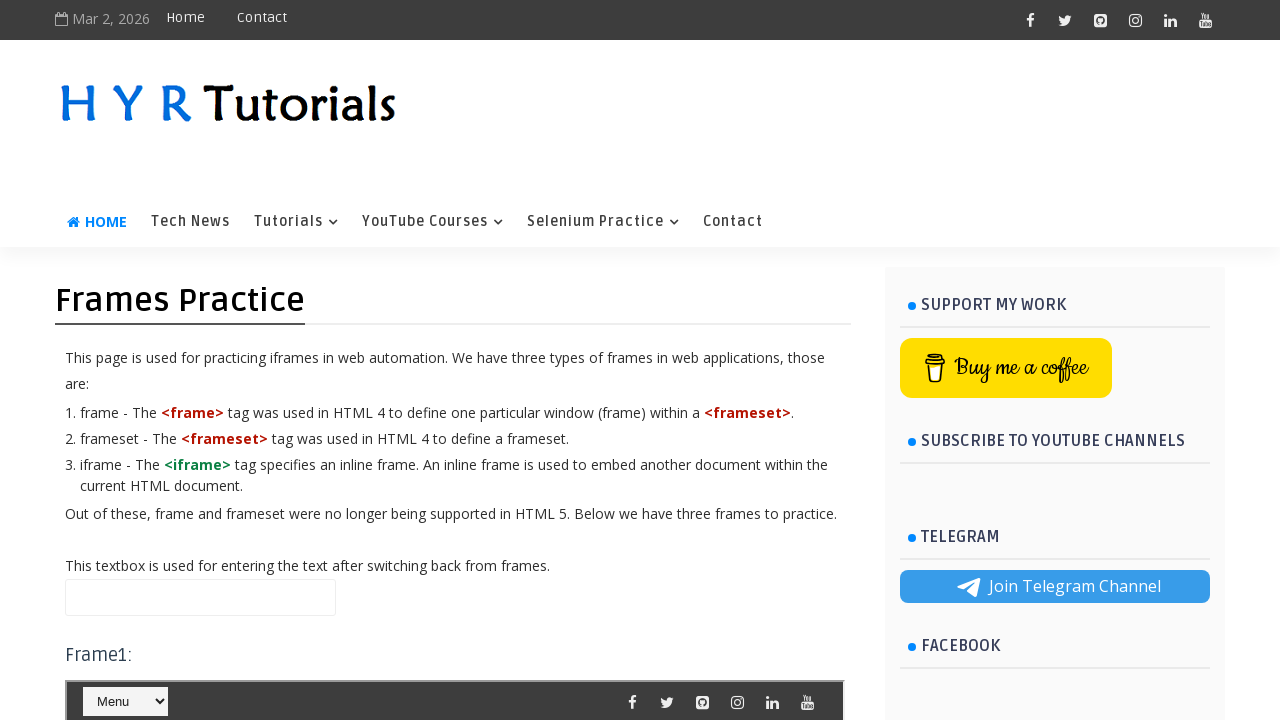

Filled text box with name 'Karthikeyan' on .frmTextBox
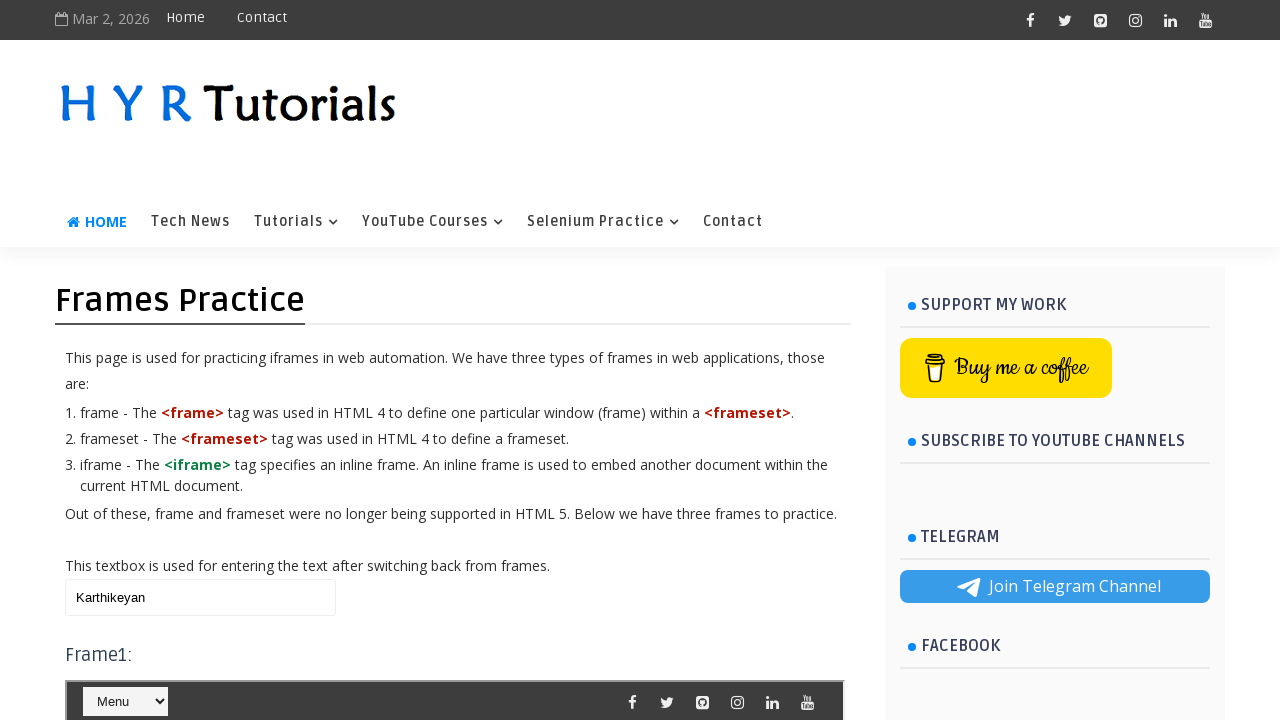

Waited 1000ms for action to complete
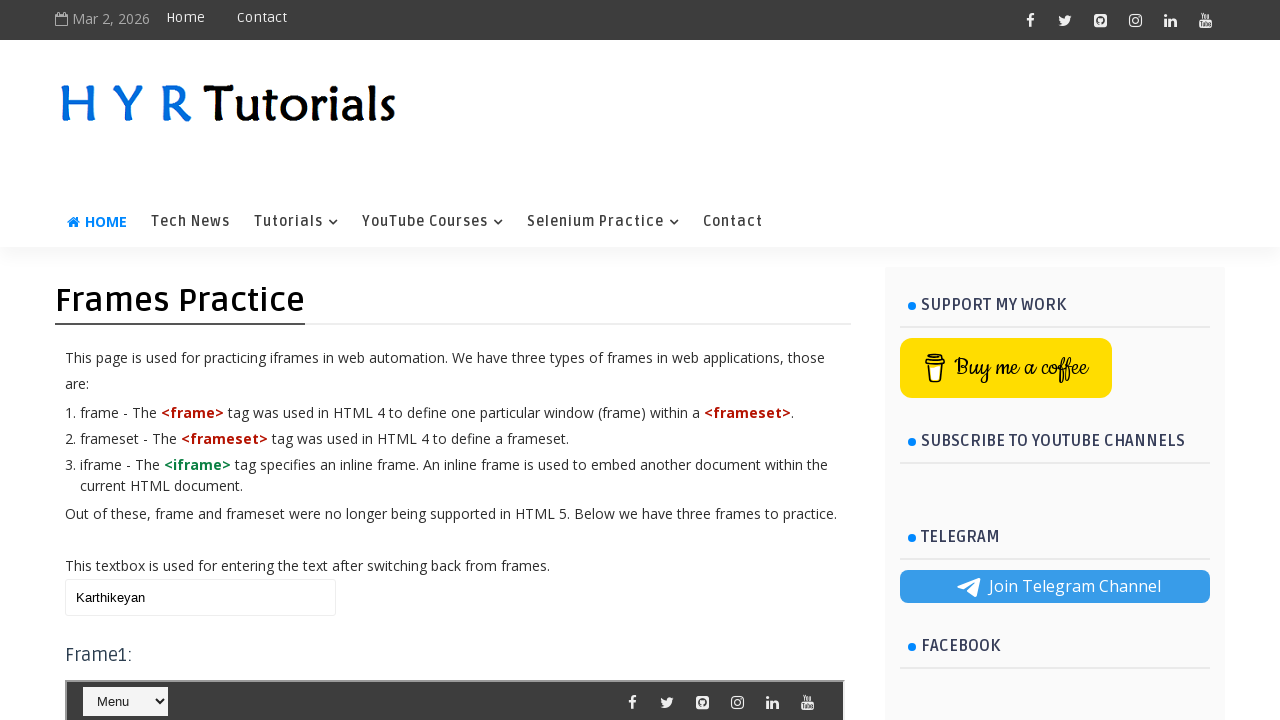

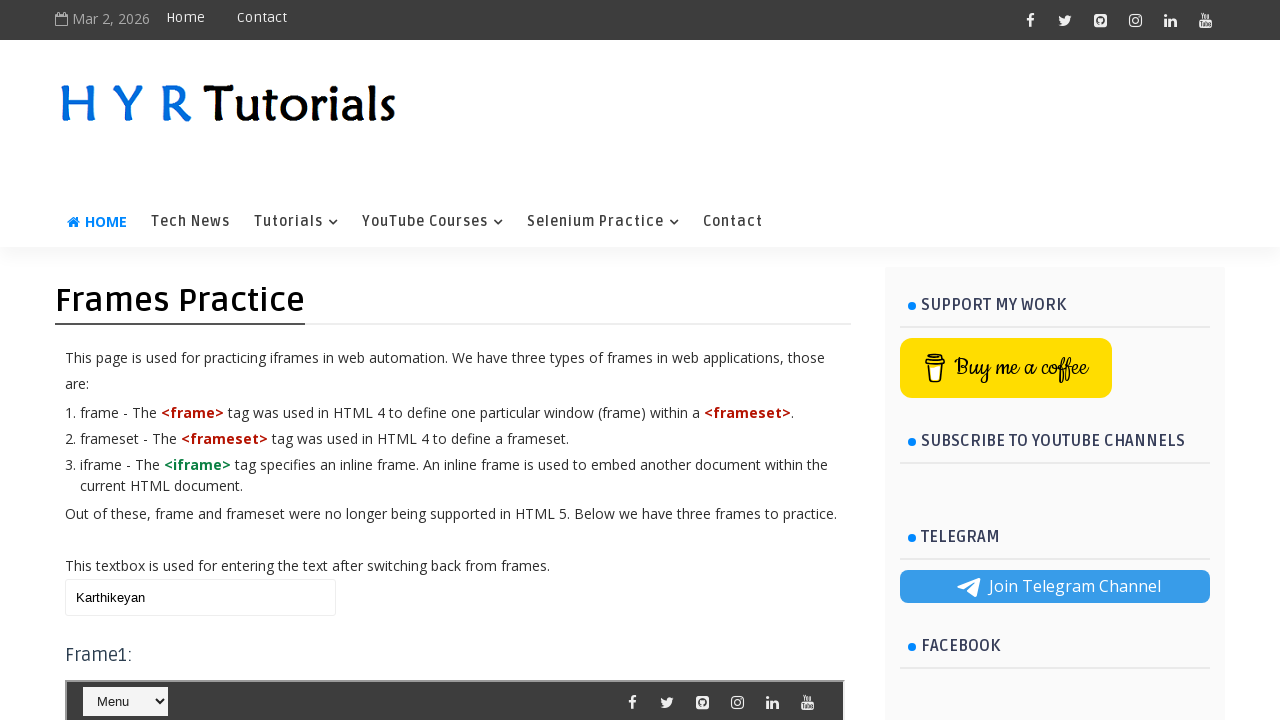